Tests AJAX data loading functionality by clicking a button and verifying that the loaded message appears

Starting URL: http://www.uitestingplayground.com

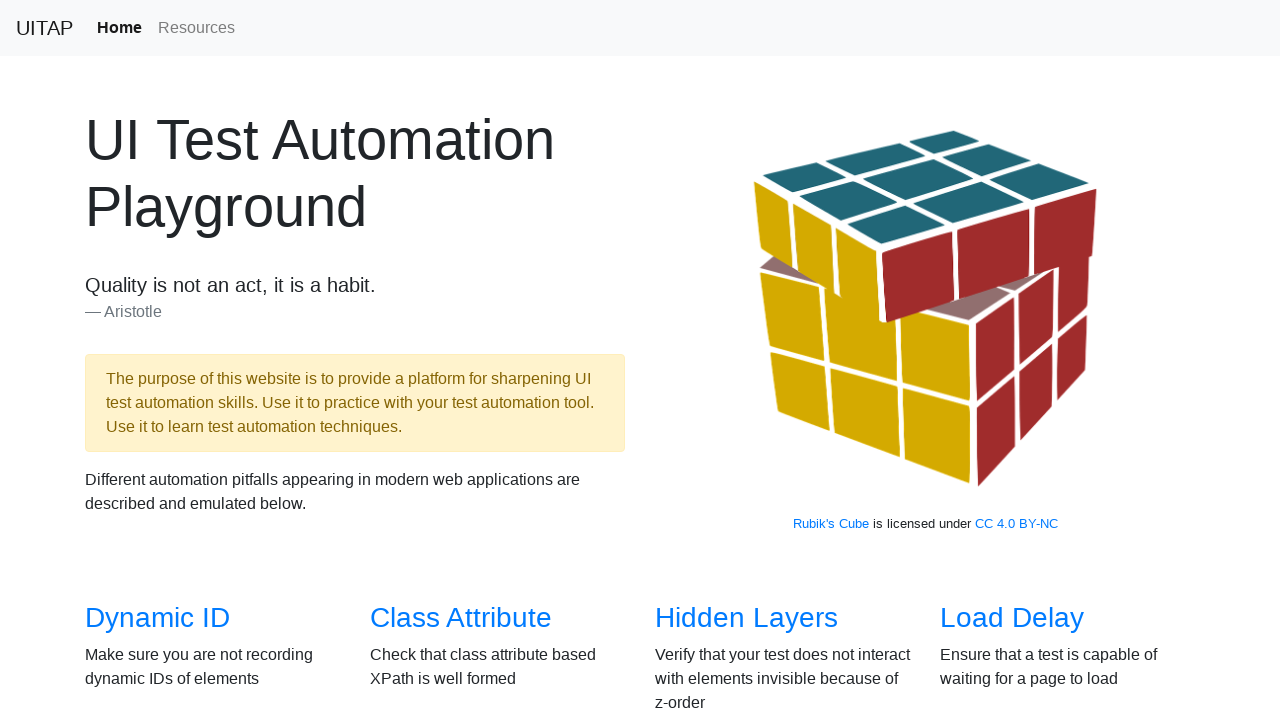

Clicked on AJAX Data link at (154, 360) on a:has-text('AJAX Data')
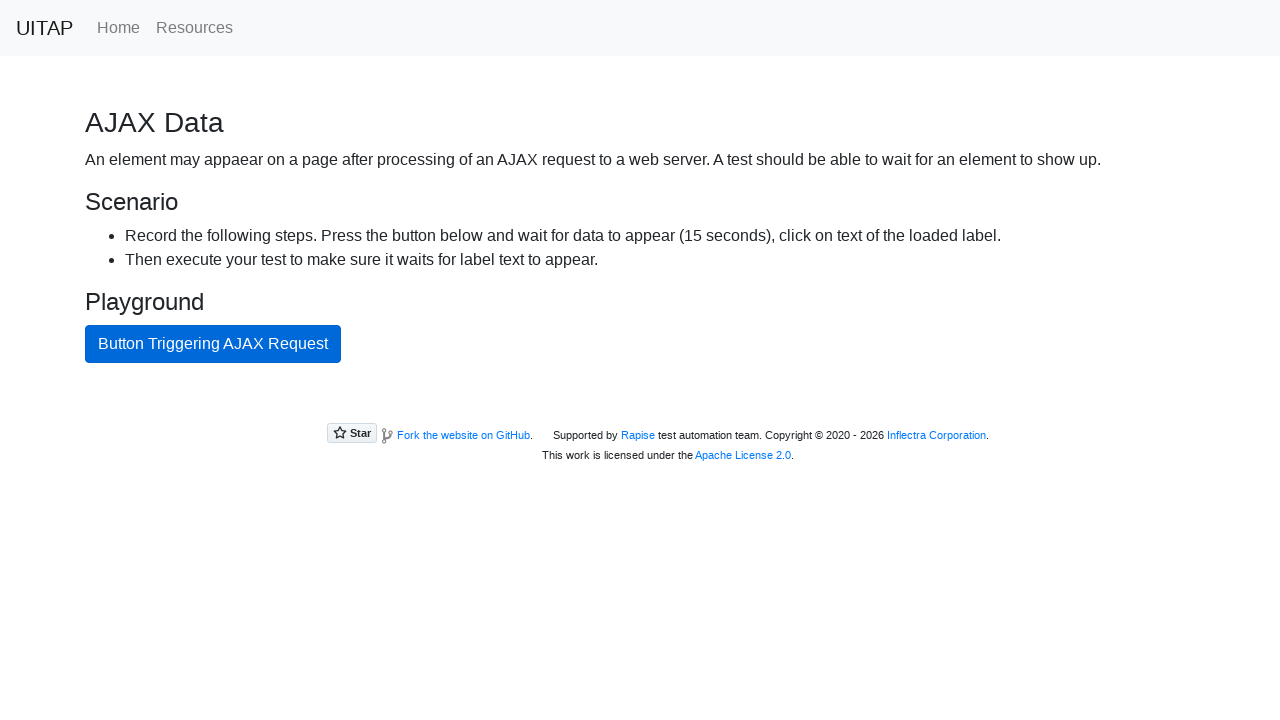

Clicked AJAX button to trigger data loading at (213, 344) on #ajaxButton
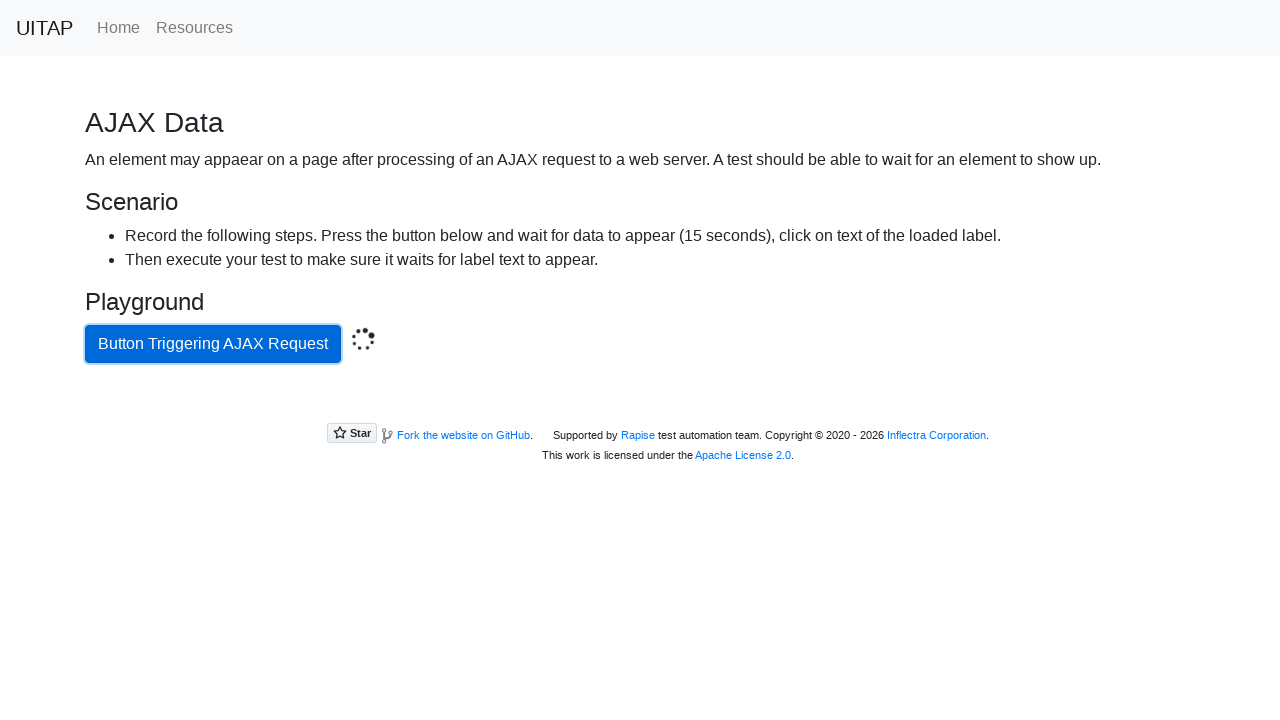

AJAX data loaded successfully - message appeared
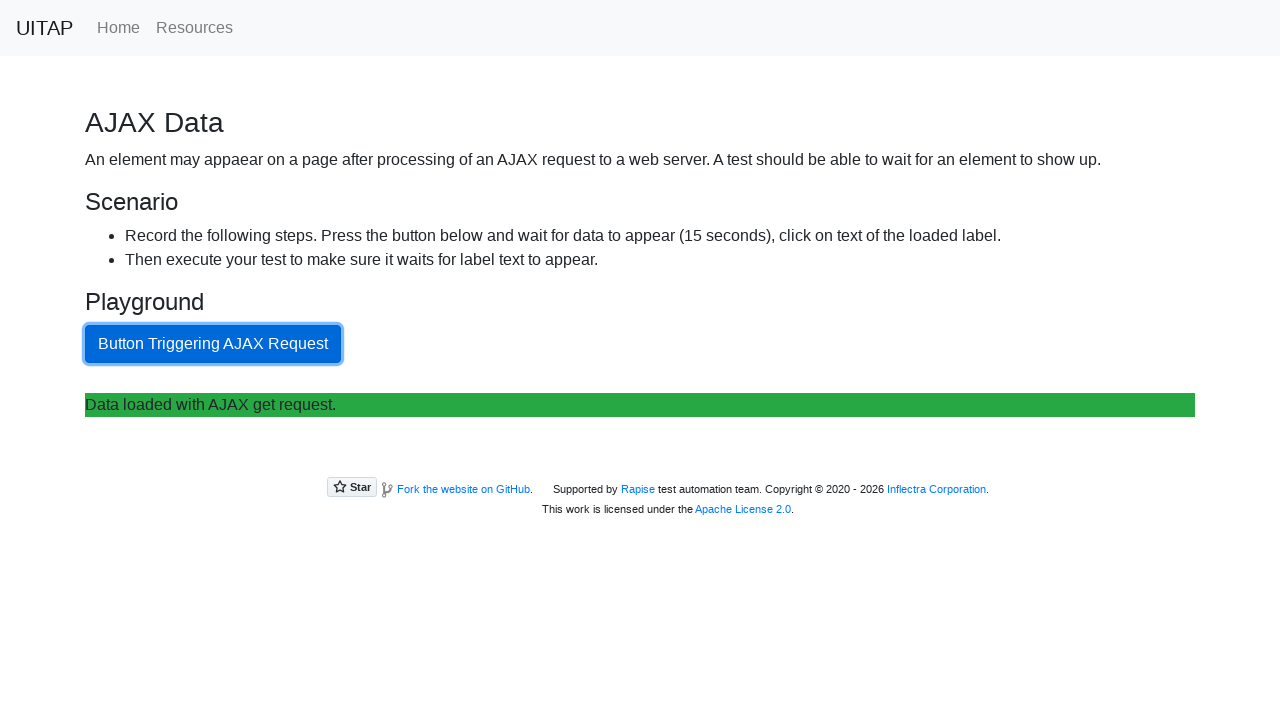

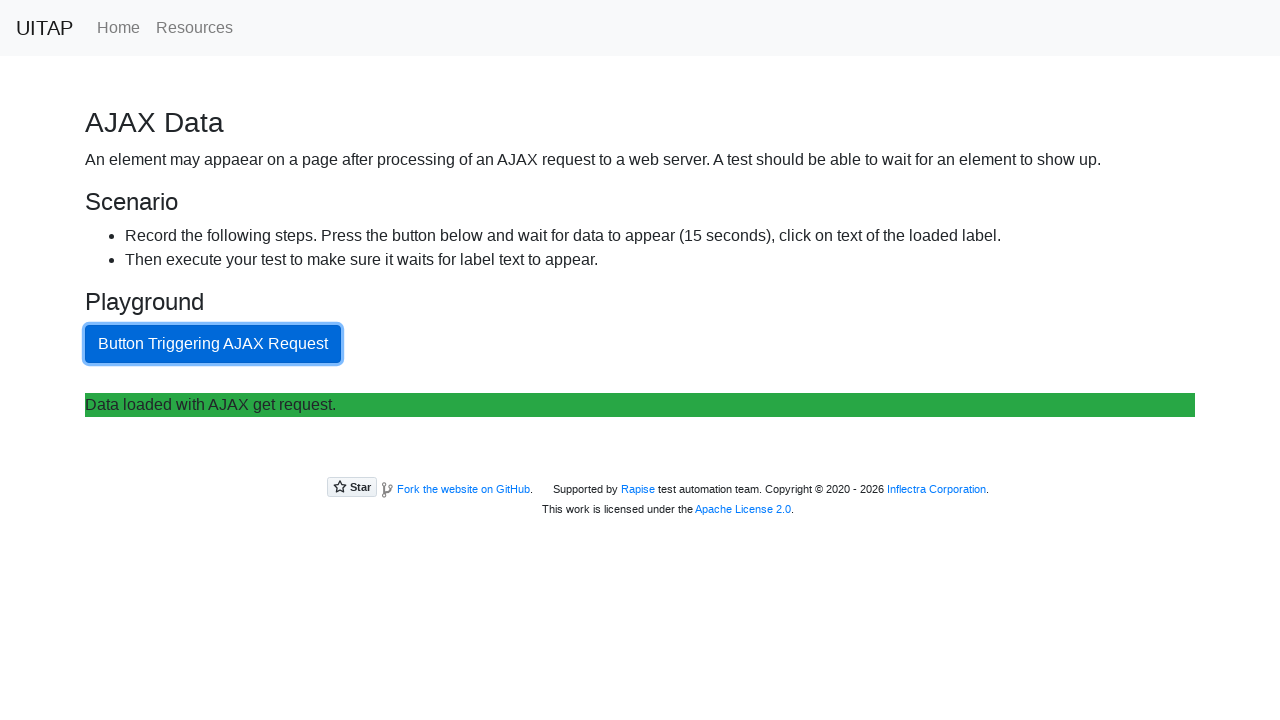